Demonstrates working with multiple elements by navigating to a books page, finding book titles and images, then navigating to a practice form to find and verify various input elements, labels, and required fields.

Starting URL: https://demoqa.com/books

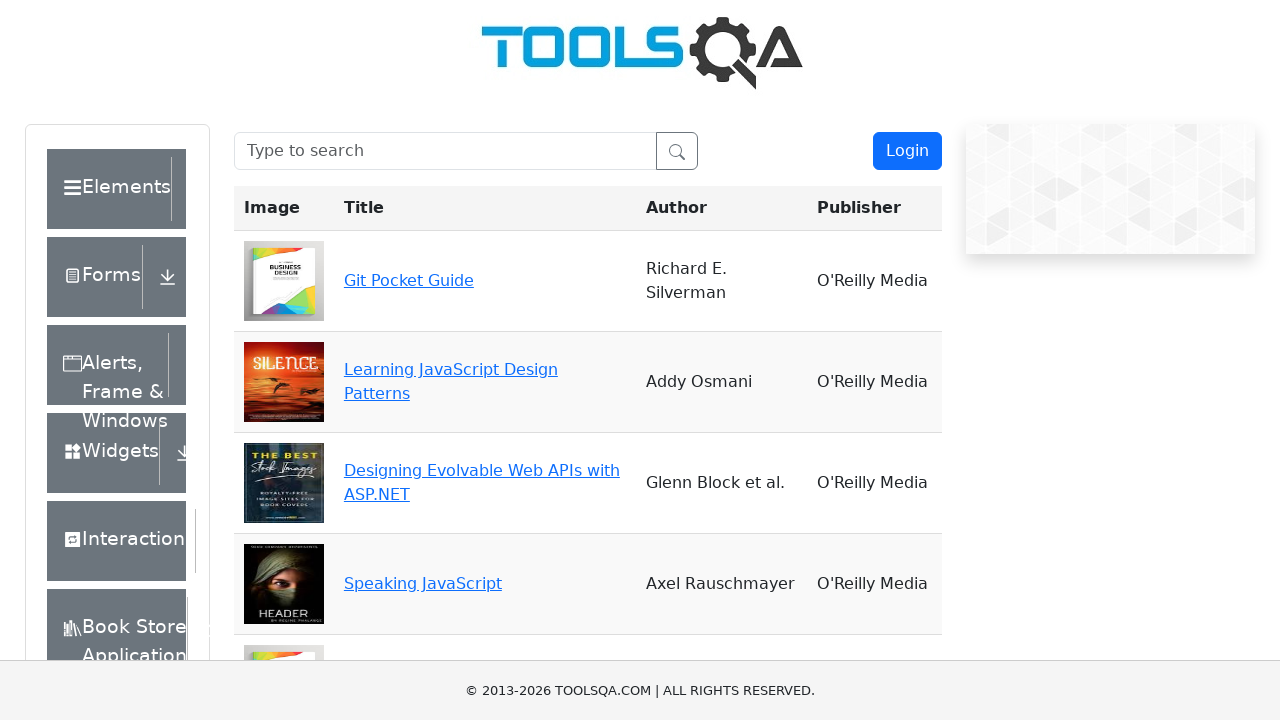

Waited for book title links to be visible on the books page
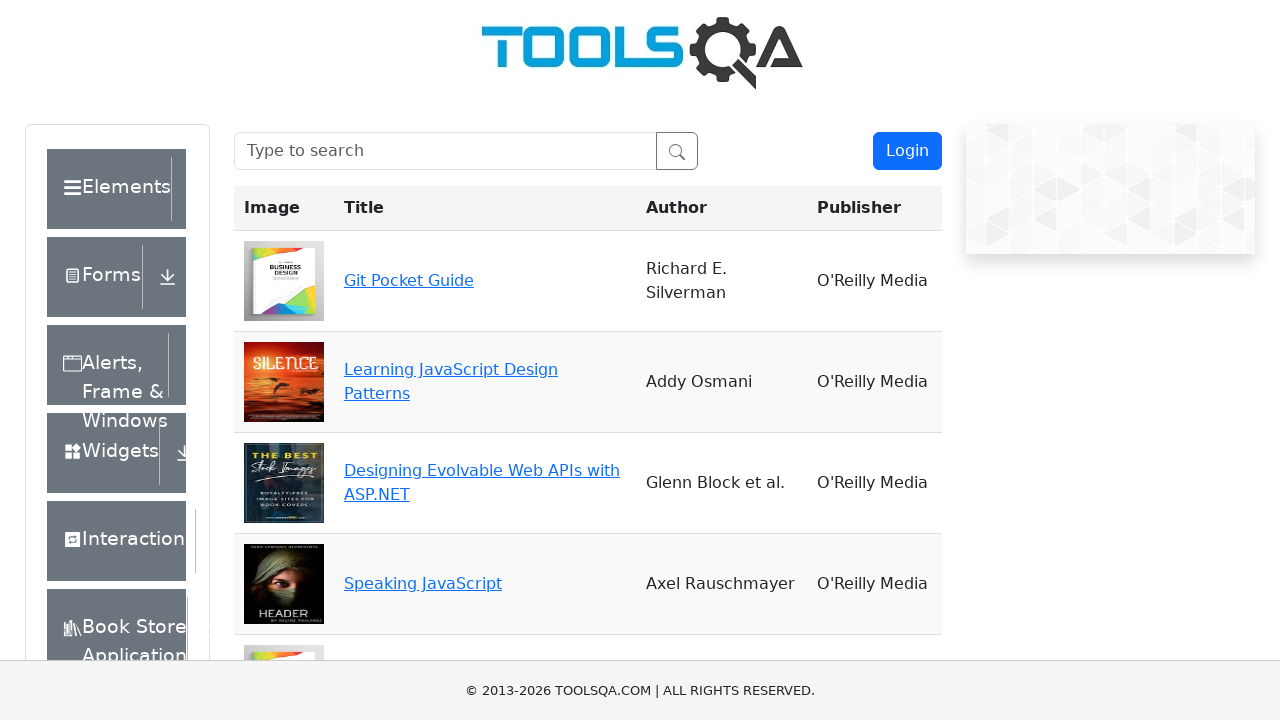

Found all book title links on the page
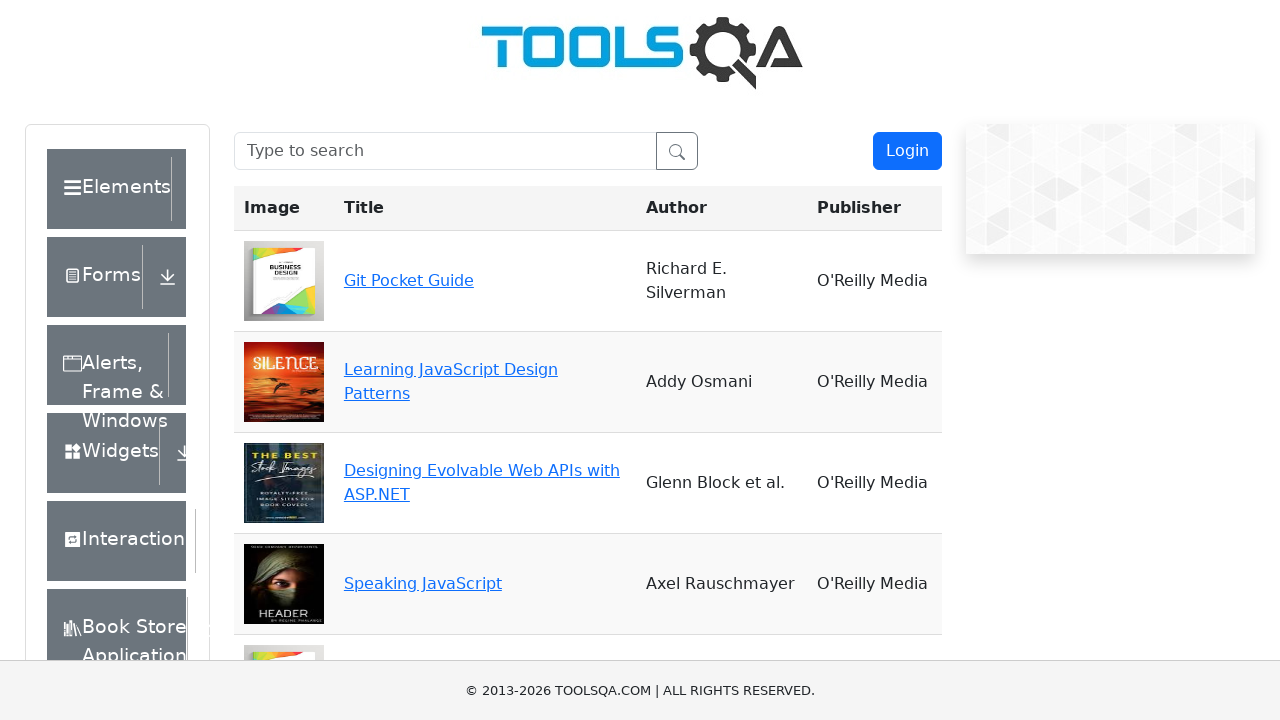

Found all images on the books page
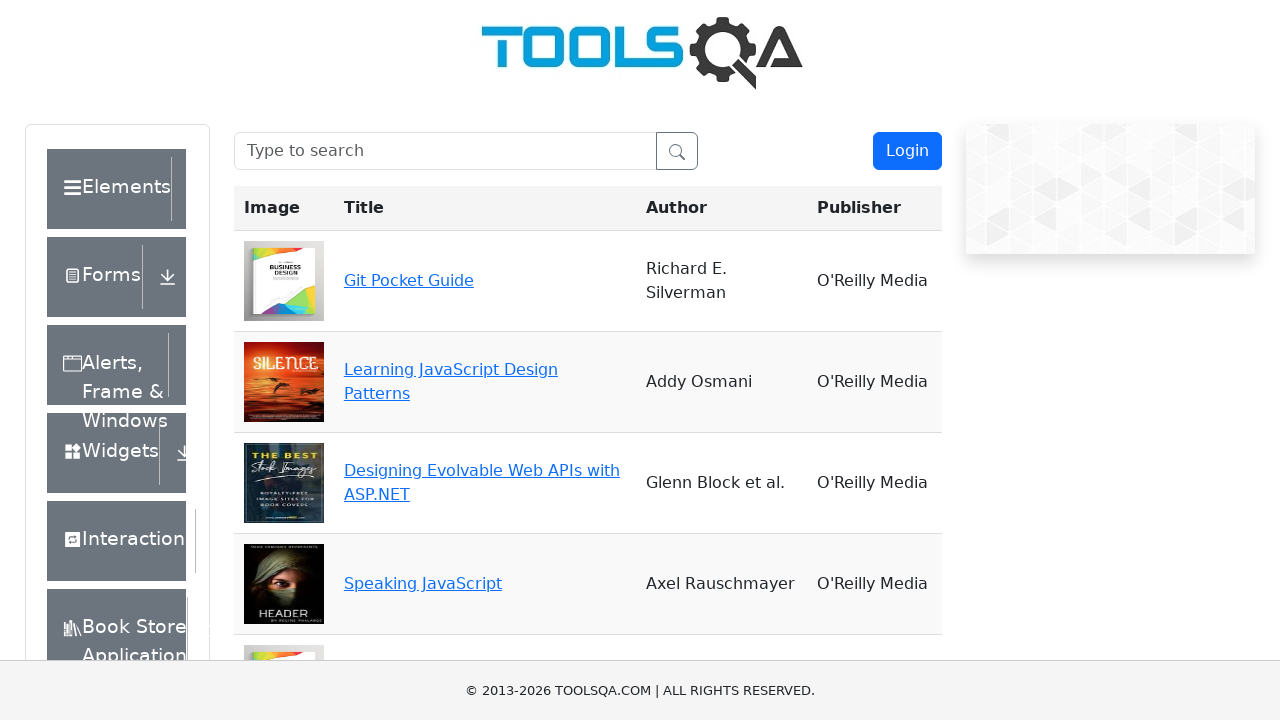

Found all clickable elements (links, buttons, and submit inputs)
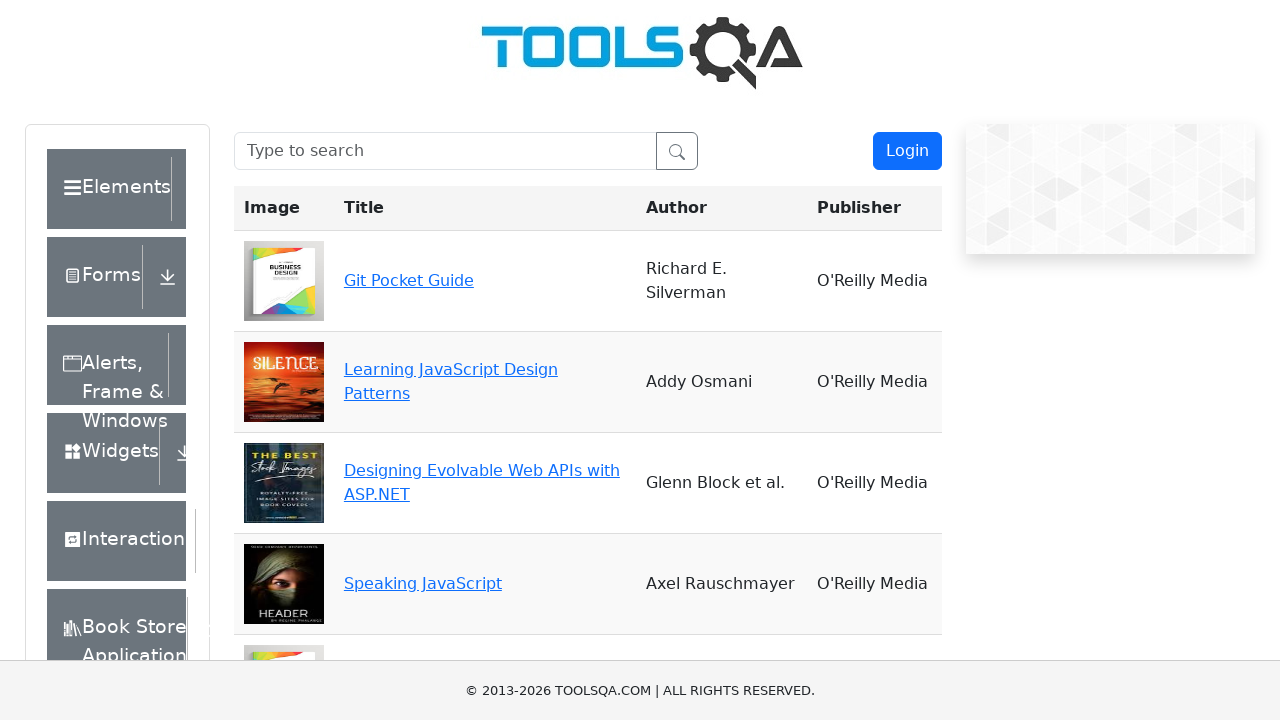

Navigated to the automation practice form page
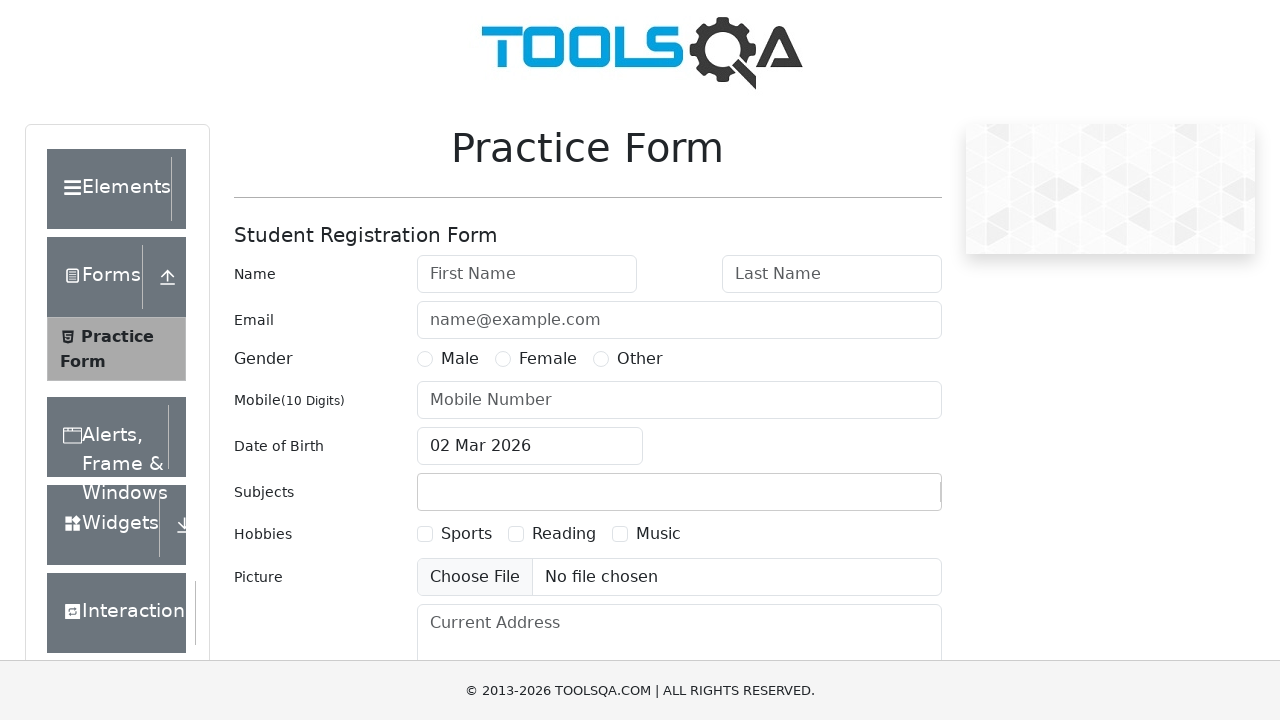

Waited for input elements to load on the form
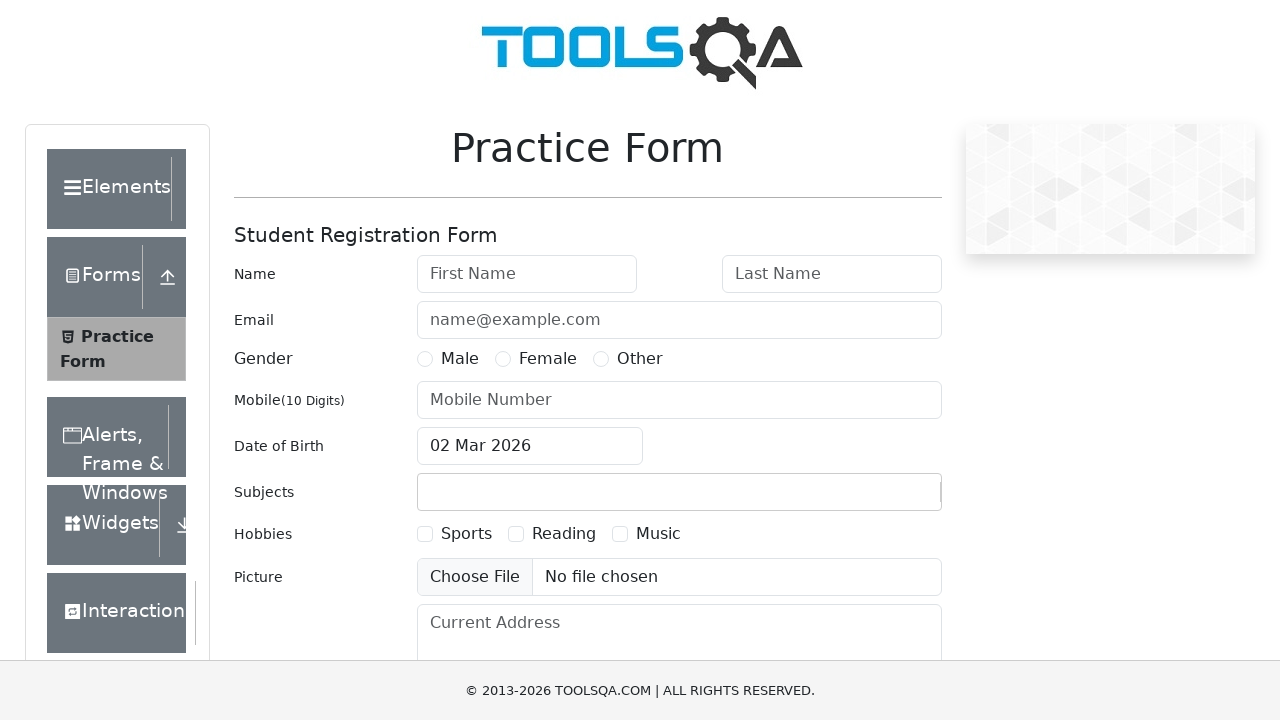

Found all input elements on the practice form
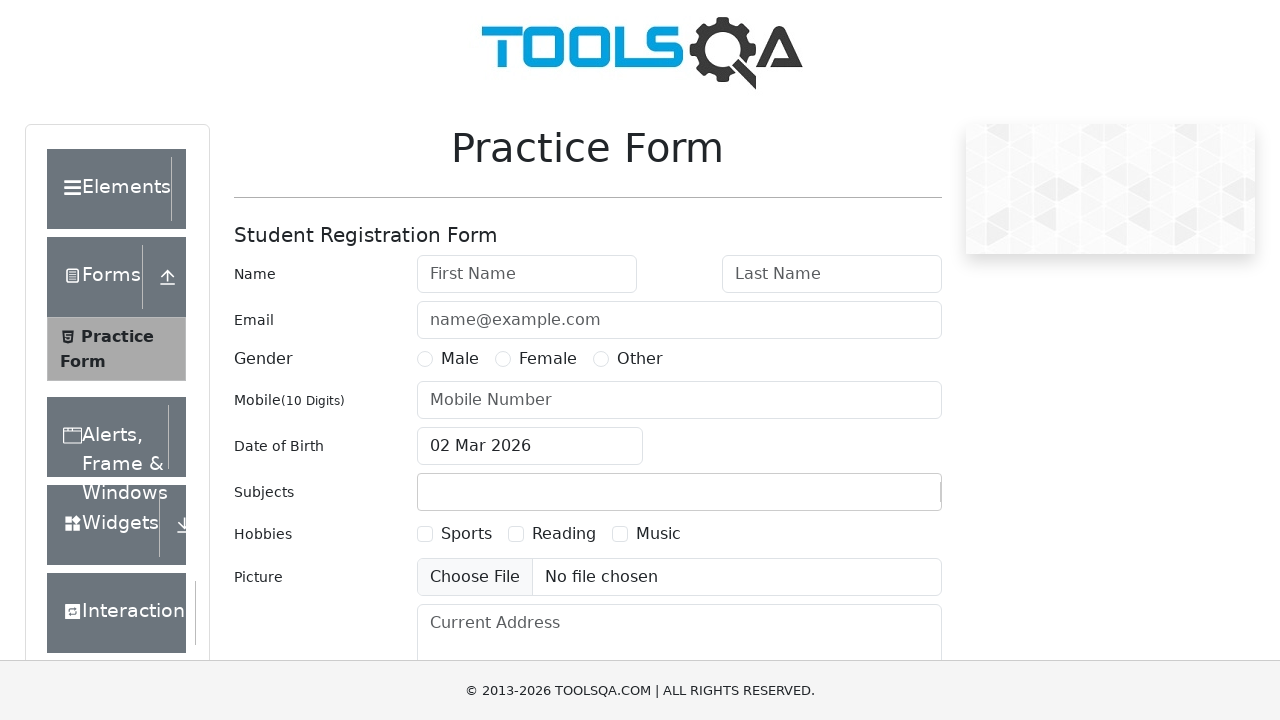

Found all label elements on the practice form
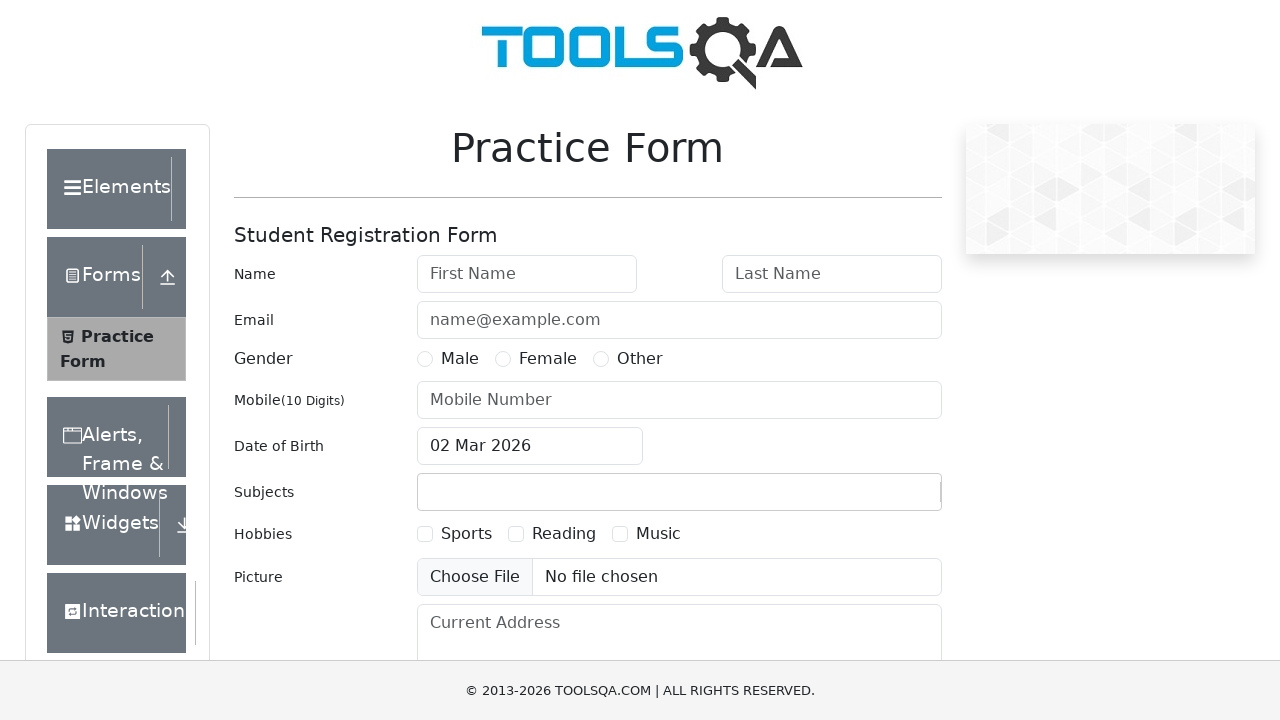

Found all required fields on the practice form
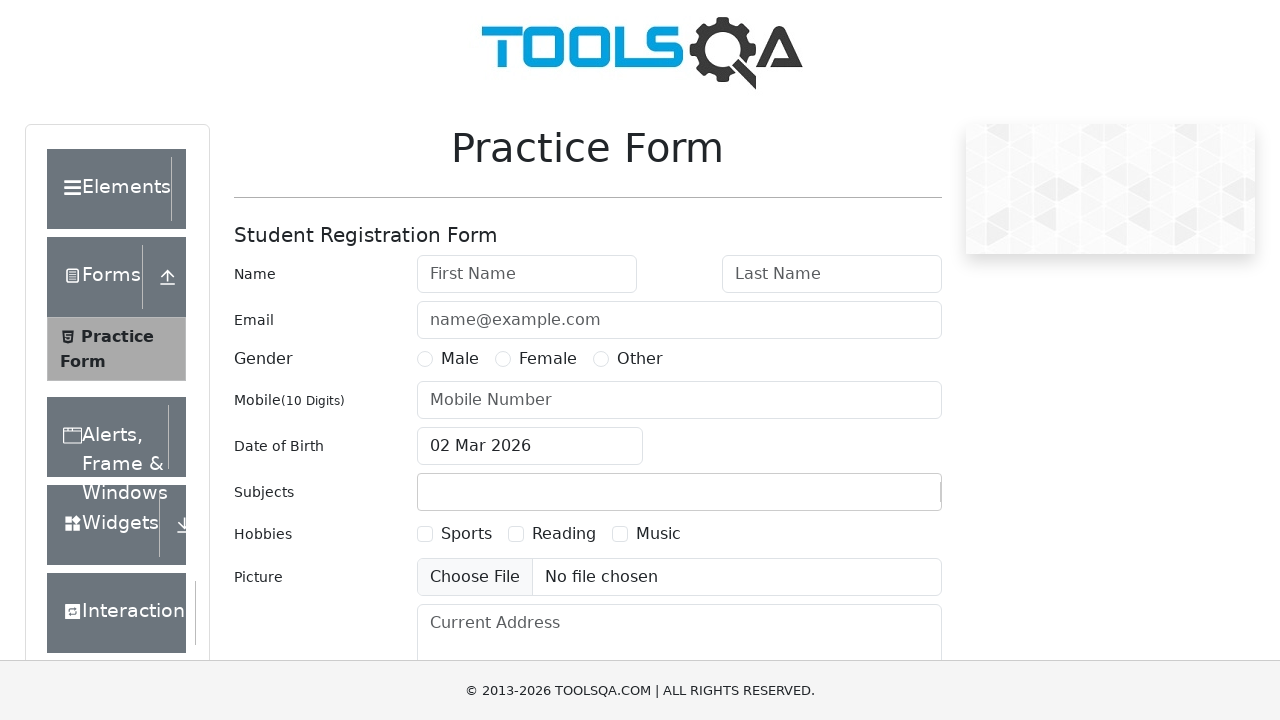

Verified the practice form loaded correctly by confirming firstName element is present
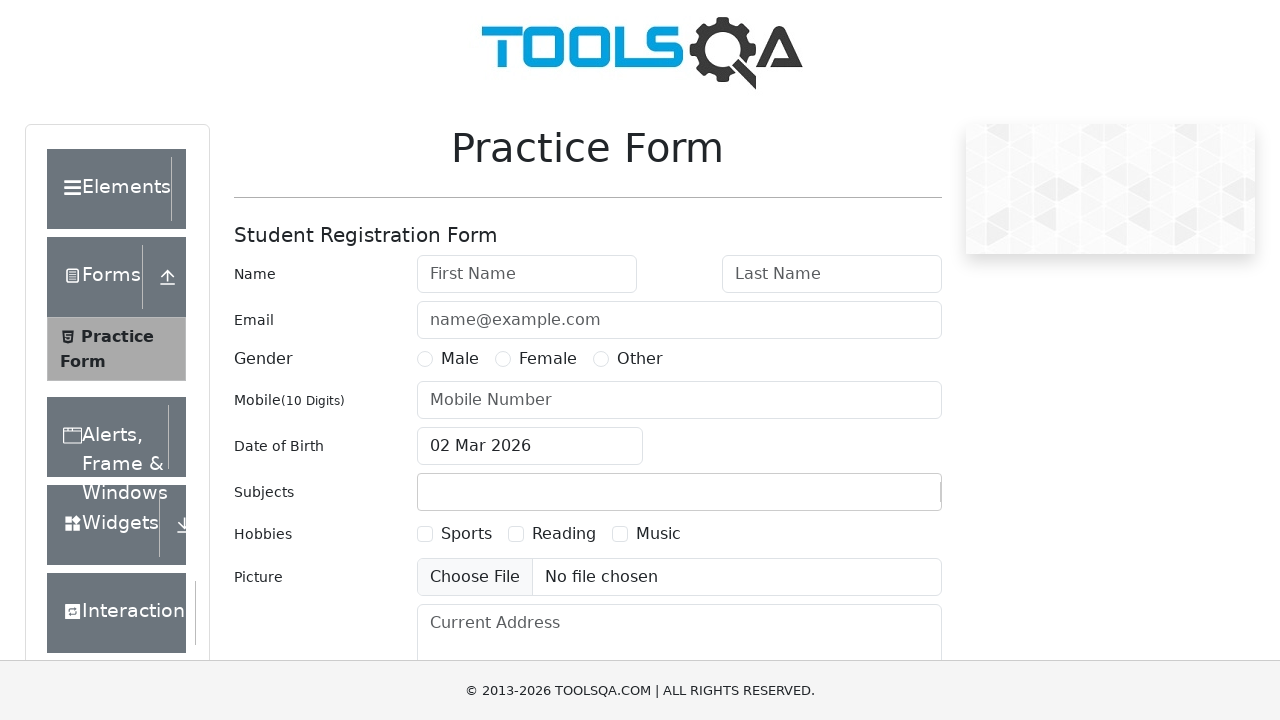

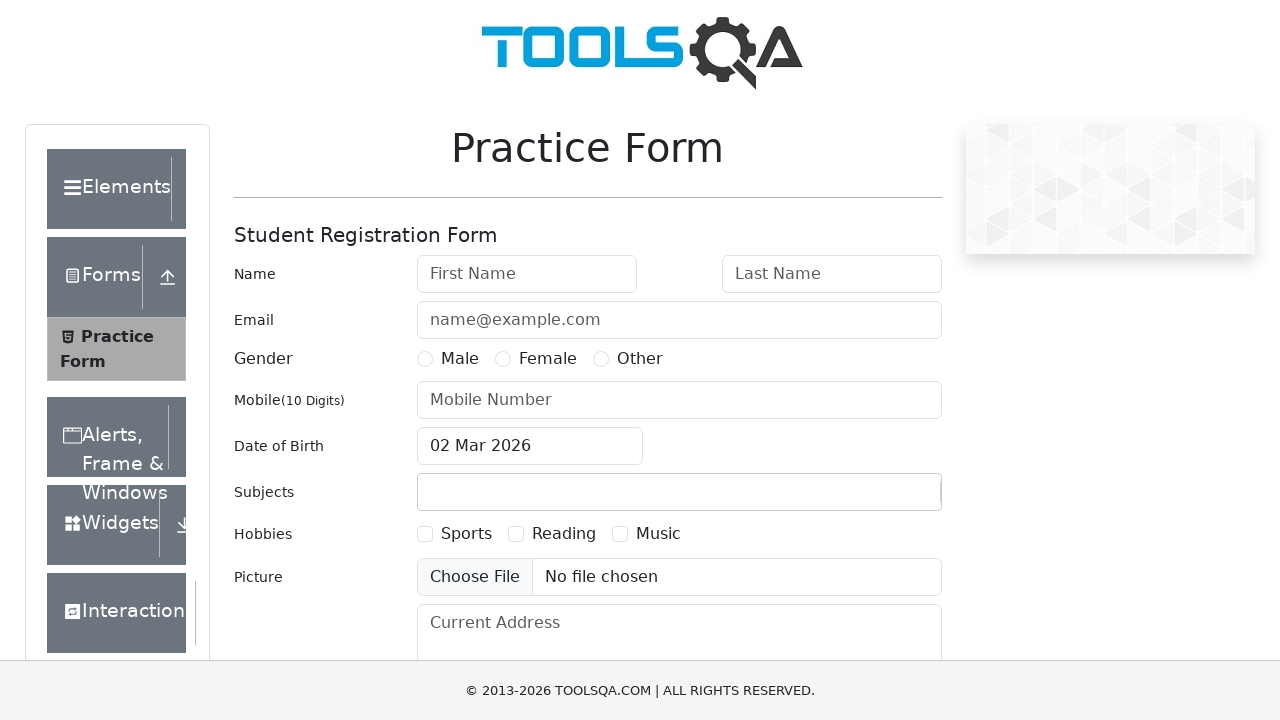